Searches for rings on BlueStone website and hovers over the Gender filter to display the count of women's rings

Starting URL: https://www.bluestone.com

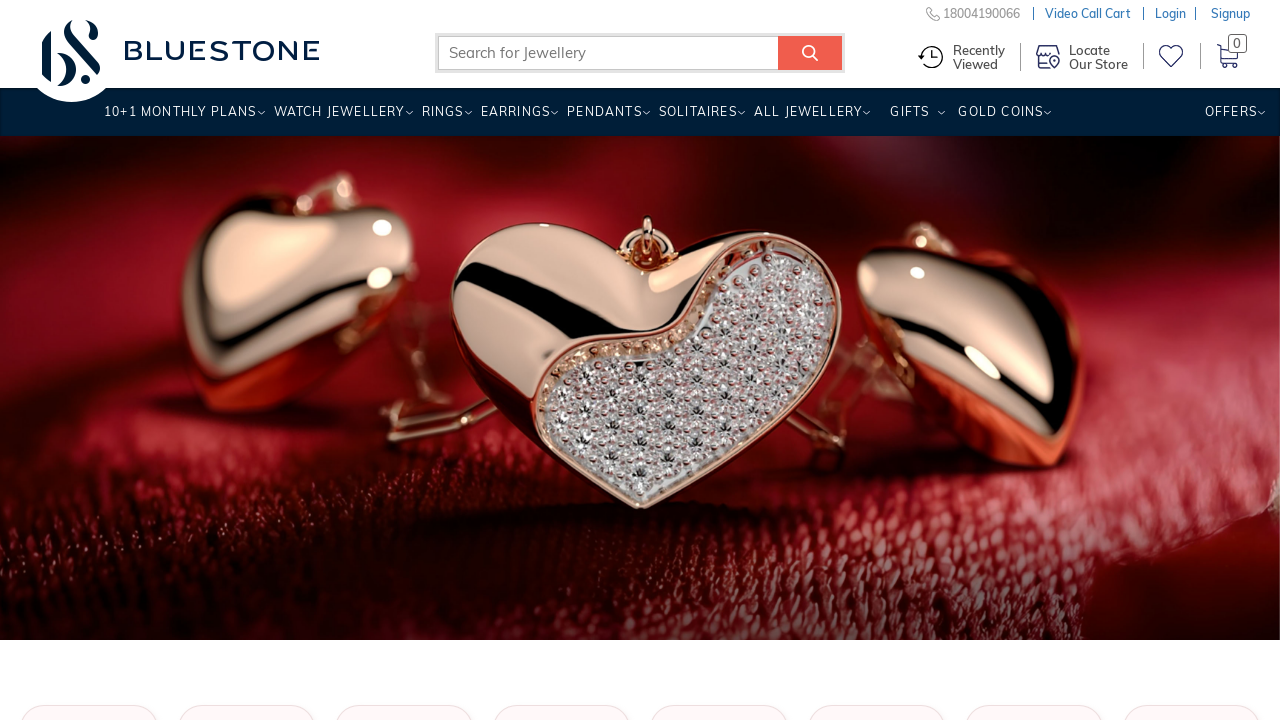

Filled search field with 'rings' on #search_query_top_elastic_search
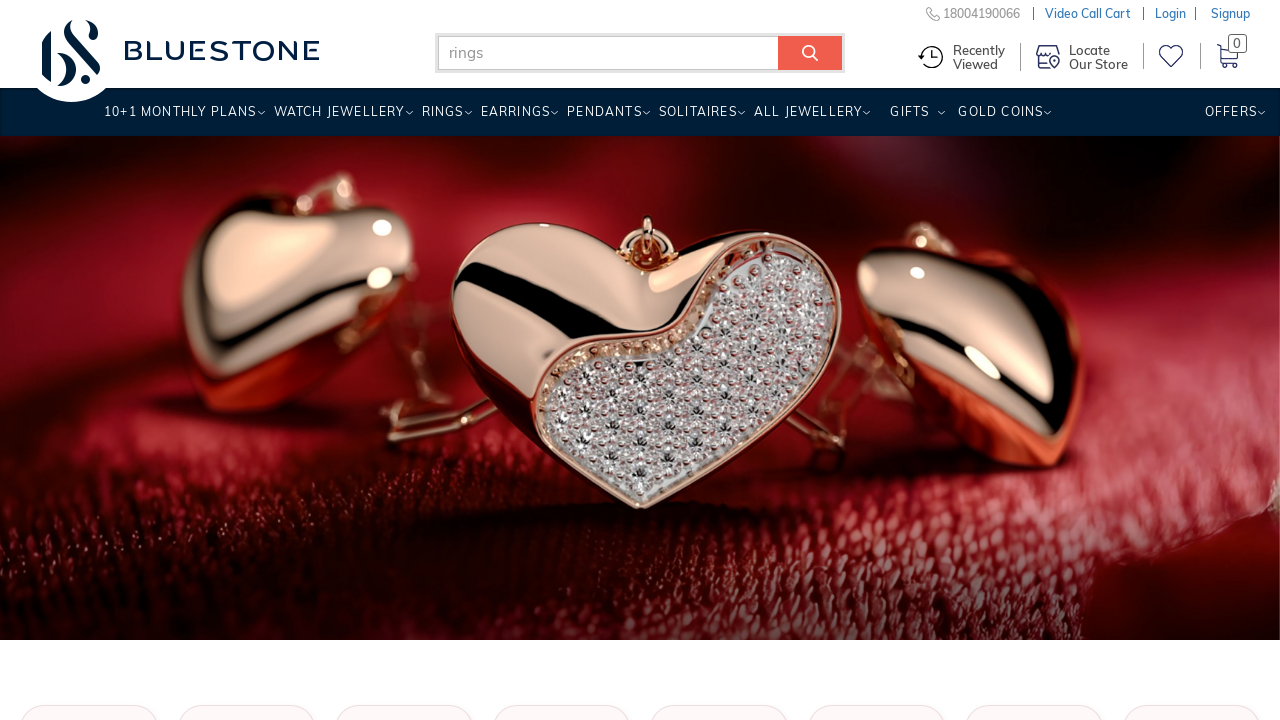

Pressed Enter to search for rings on #search_query_top_elastic_search
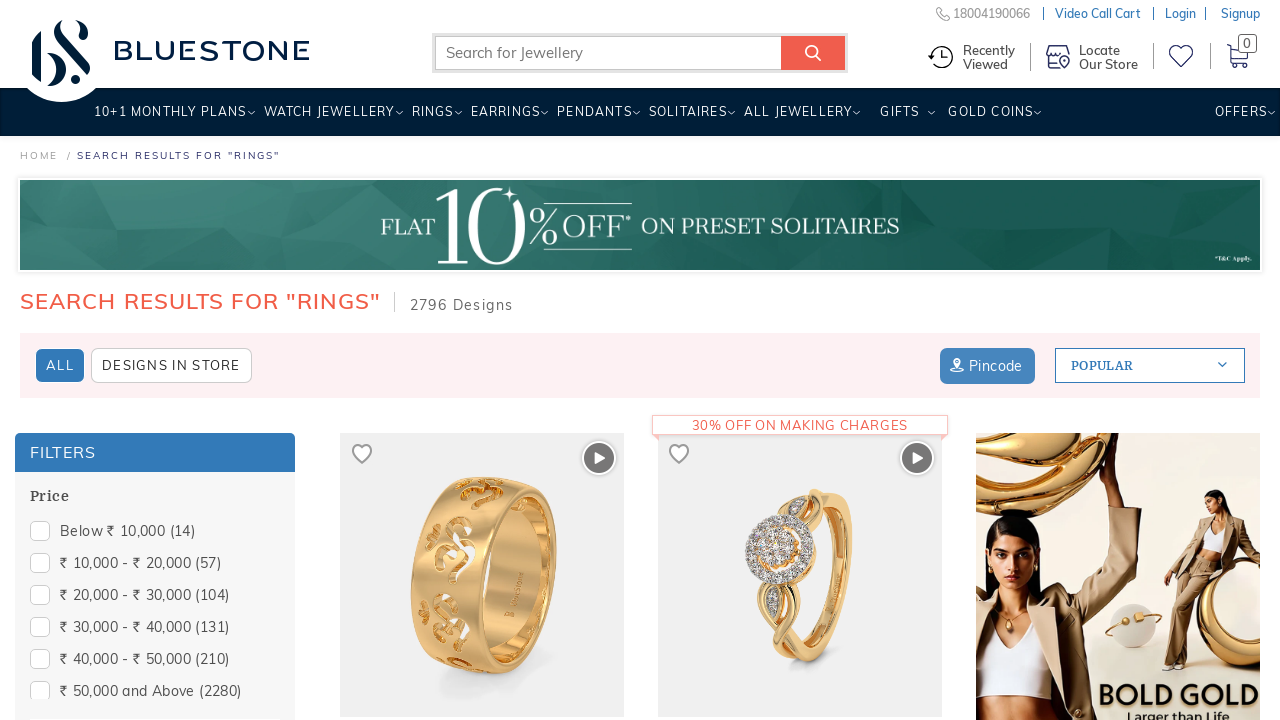

Search results loaded with Gender filter visible
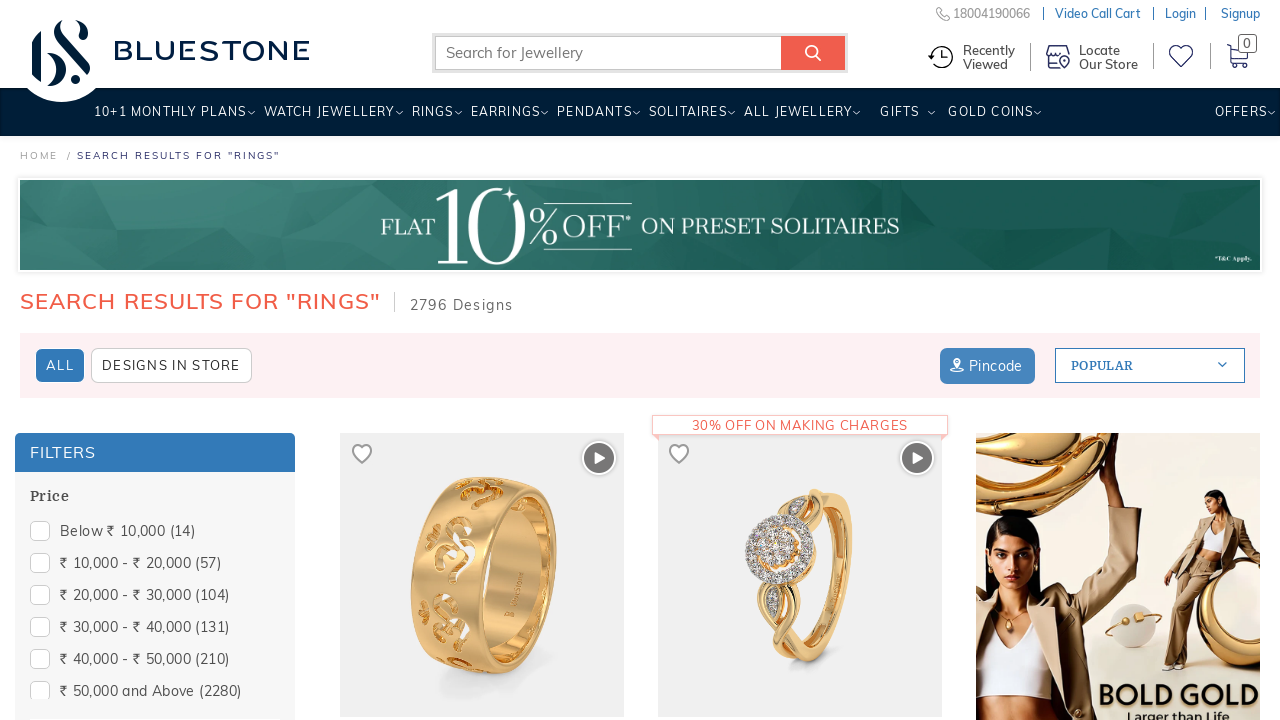

Hovered over Gender filter to display options at (57, 445) on xpath=//span[text()='Gender']
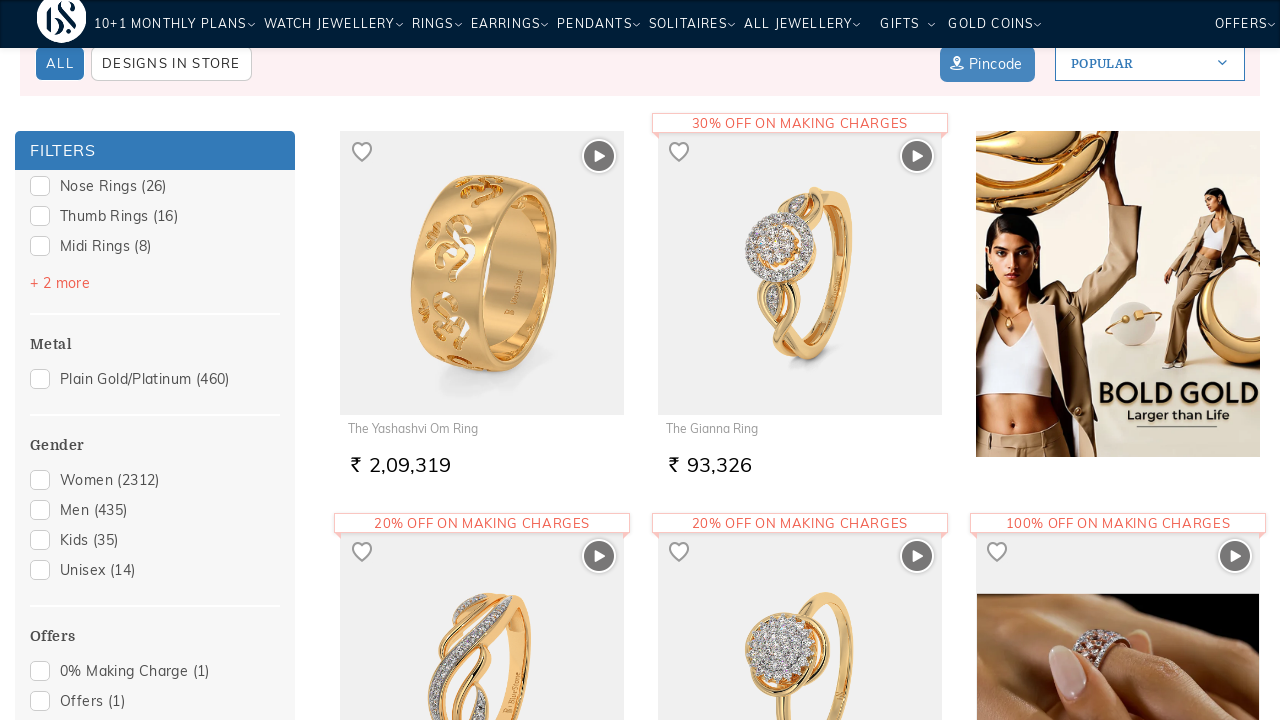

Women's ring count element loaded
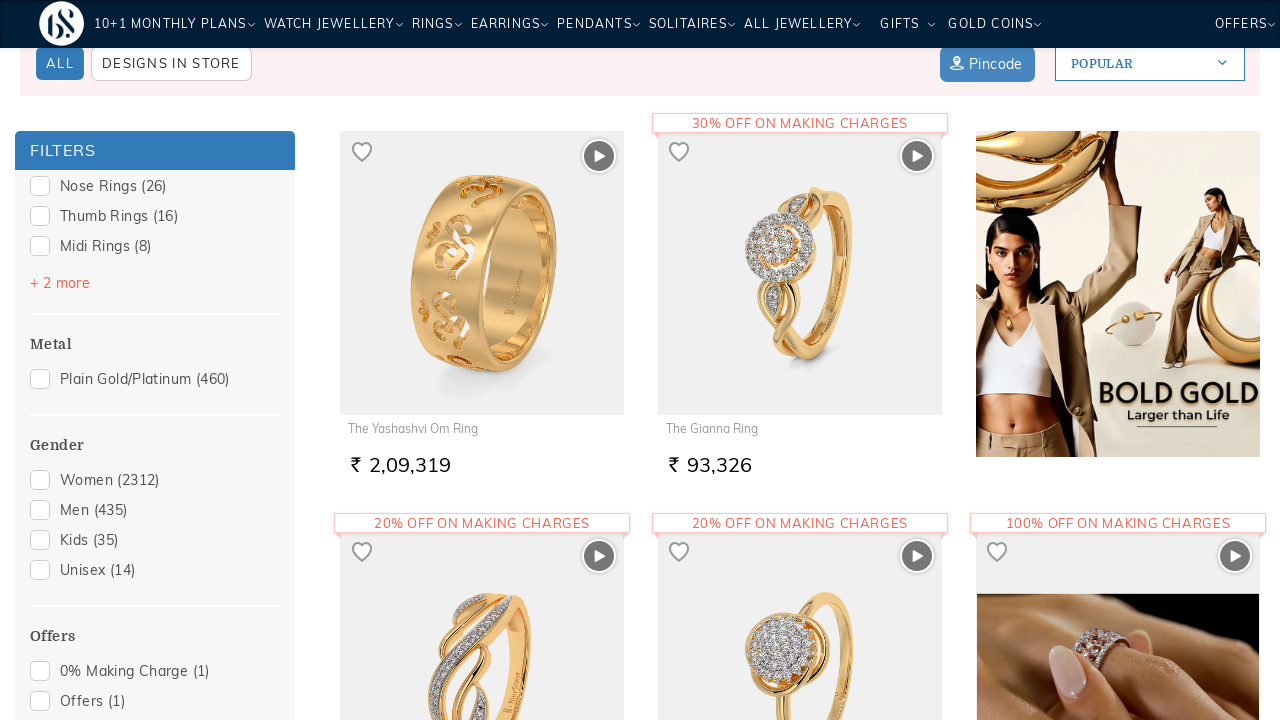

Retrieved Women's ring count: (2312)
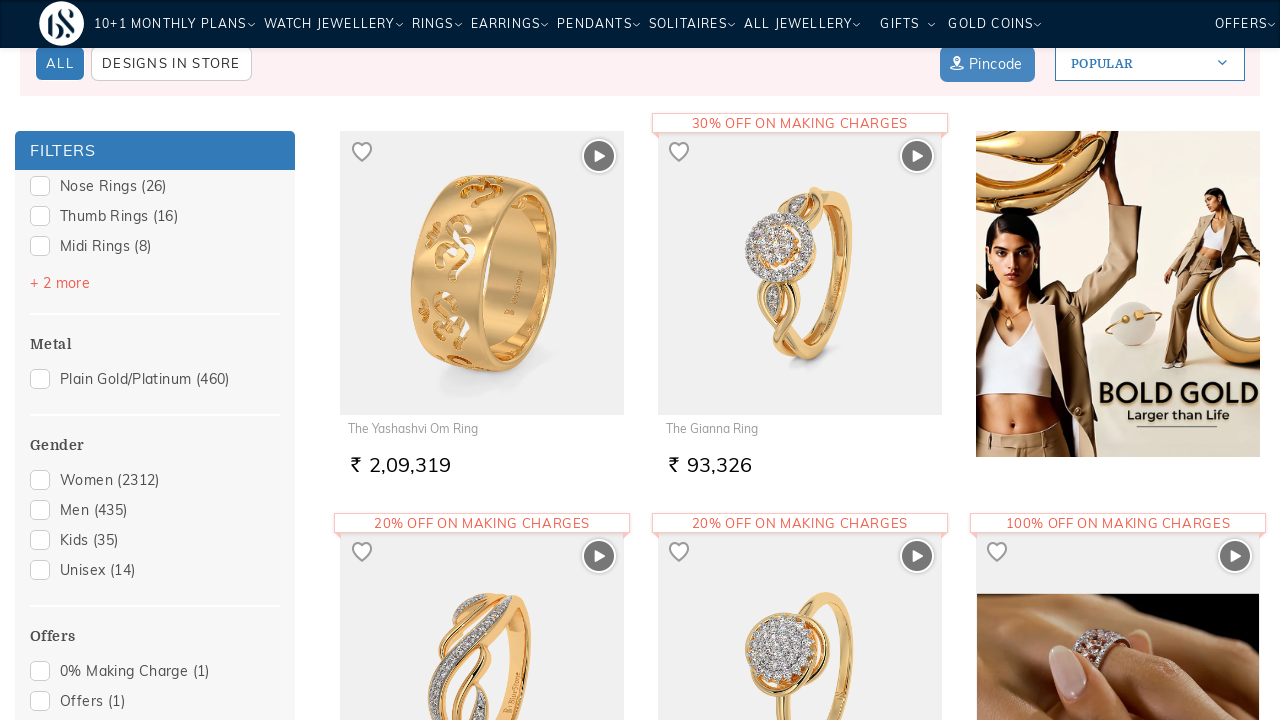

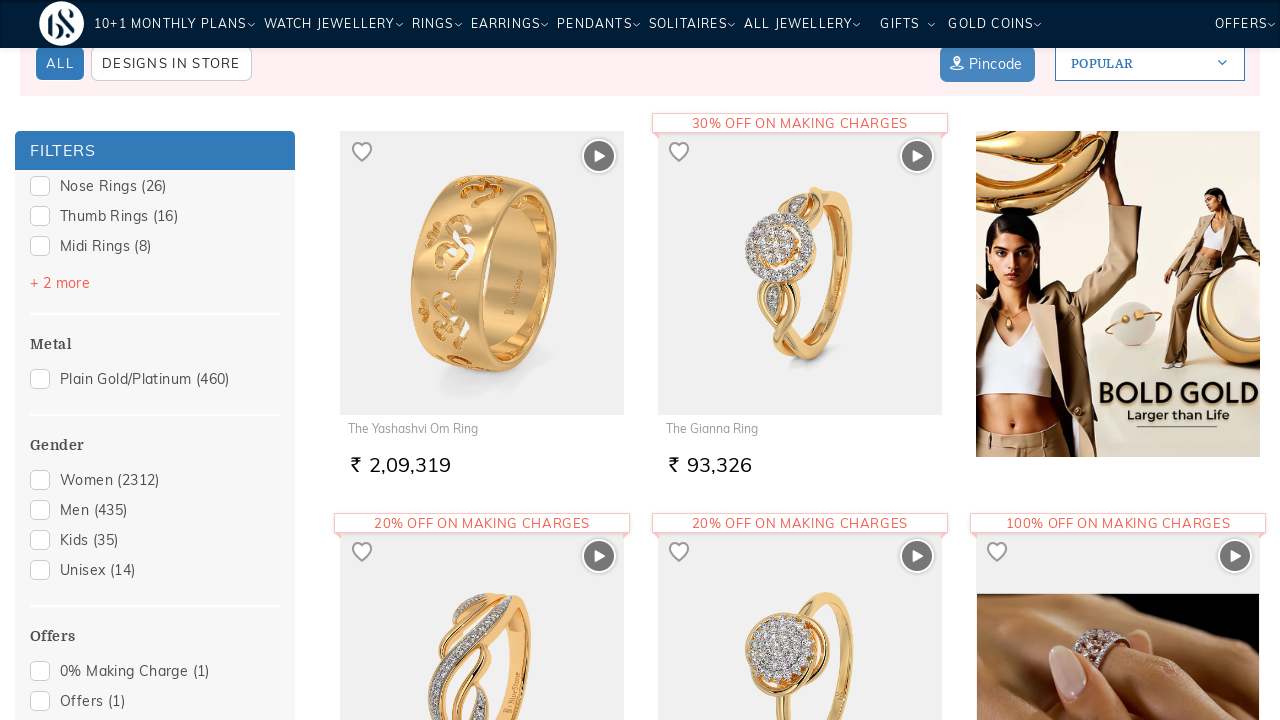